Tests the AJIO shopping website by searching for "bags", then filtering results by selecting "Men" under Gender and "Fashion Bags" under Category, and verifying the filtered results are displayed.

Starting URL: https://www.ajio.com/

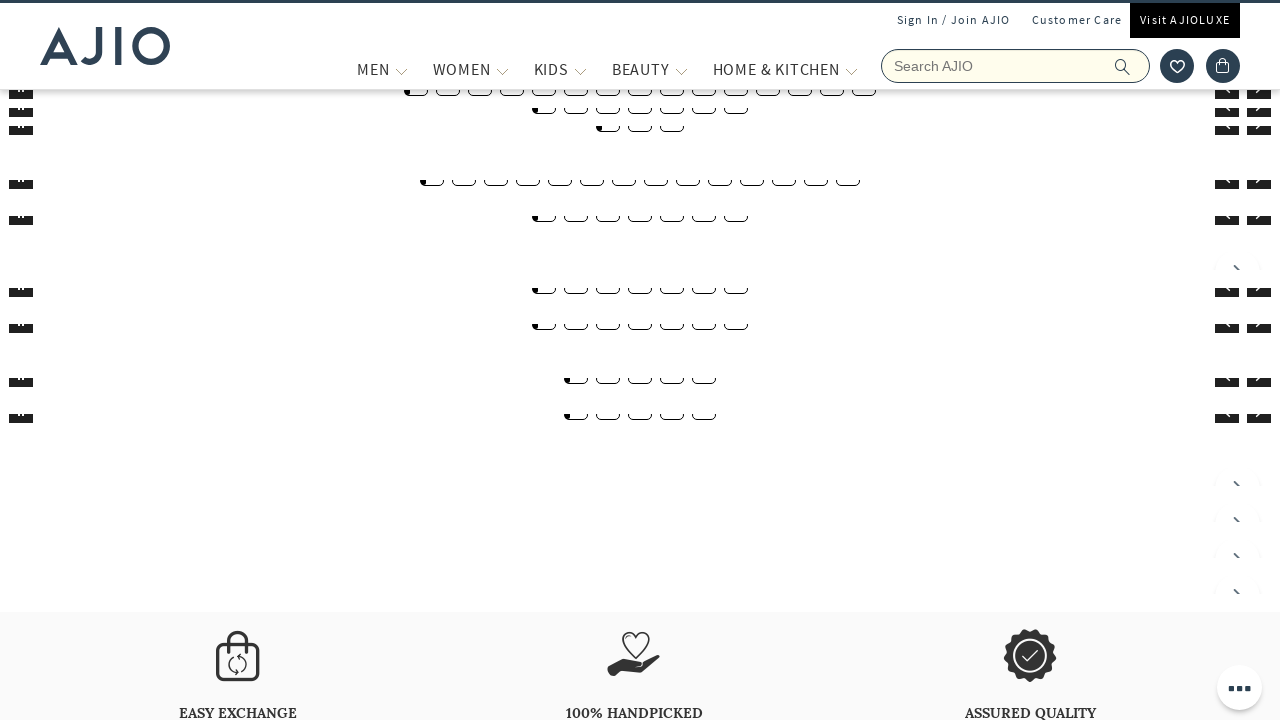

Filled search field with 'bags' on input[name='searchVal']
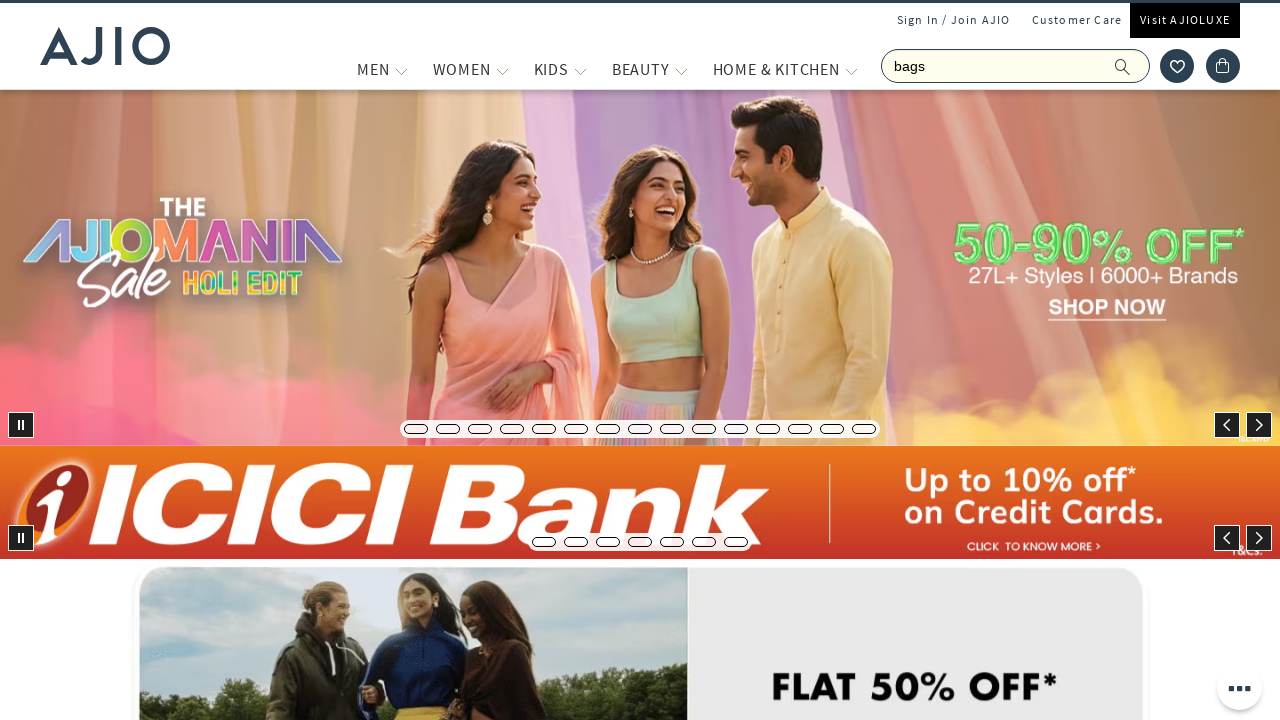

Pressed Enter to search for bags on input[name='searchVal']
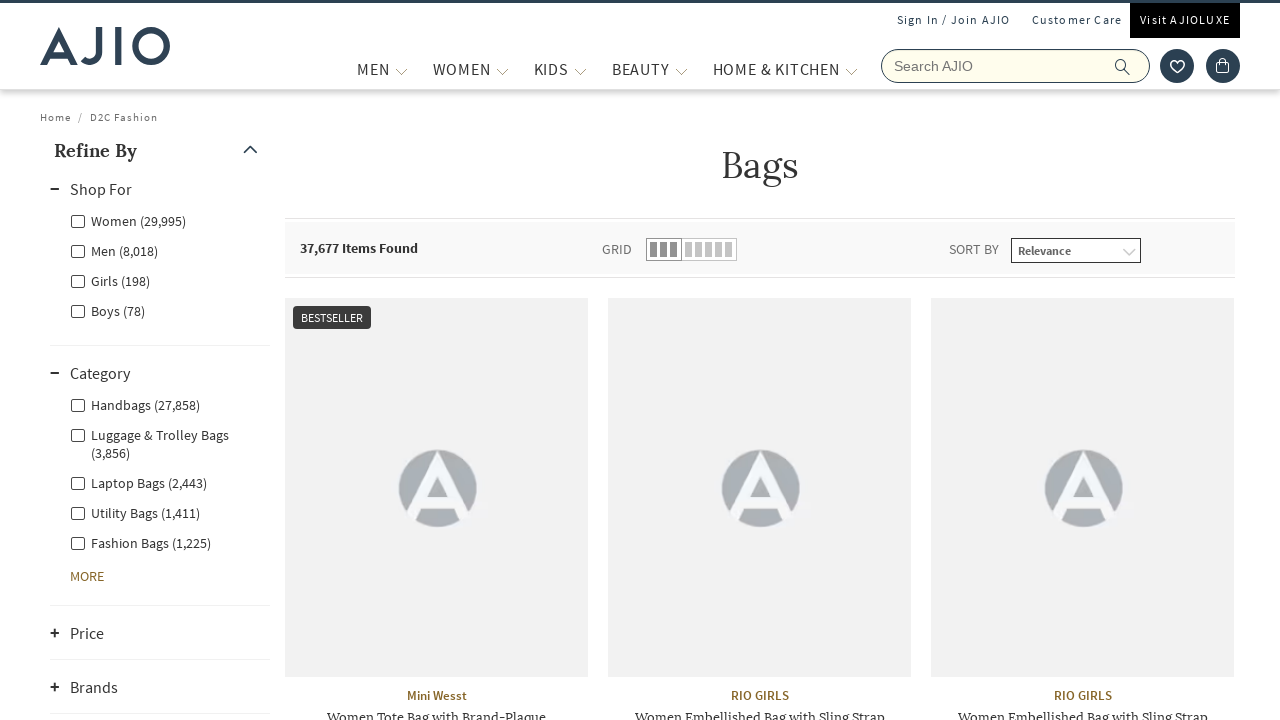

Waited for search results to load
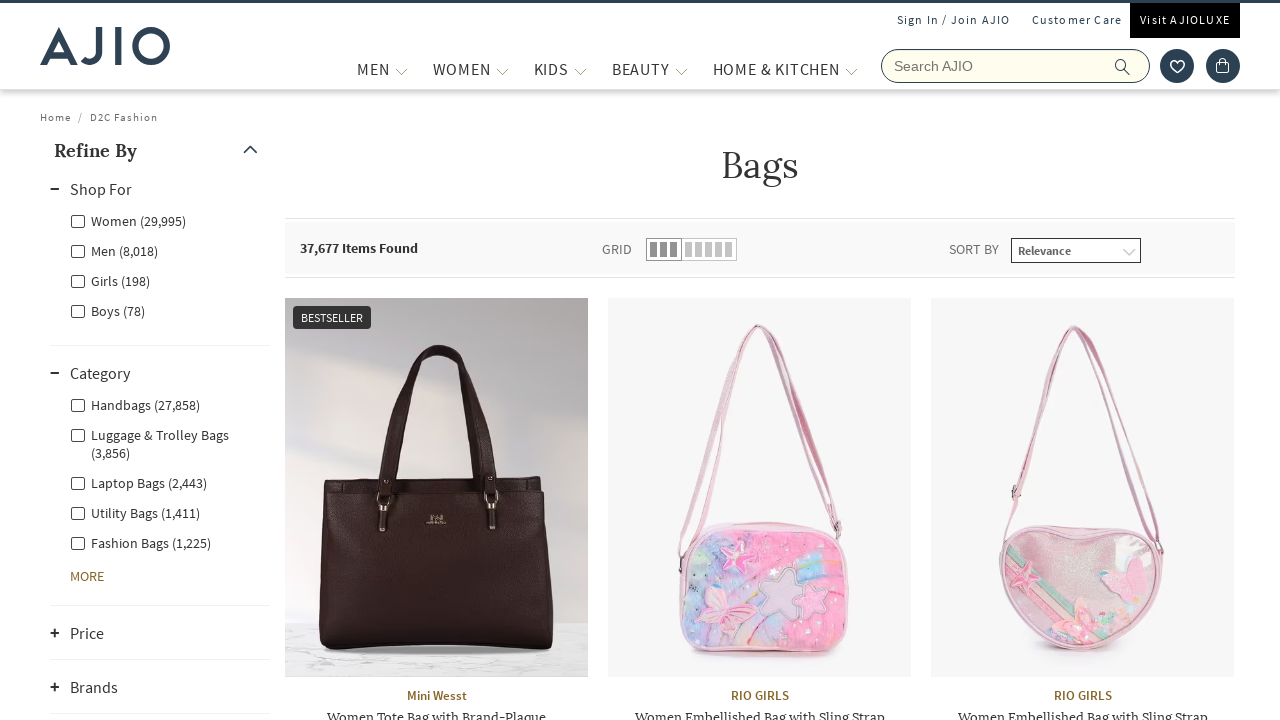

Clicked 'Men' filter under Gender at (114, 250) on xpath=//label[contains(text(), 'Men')]
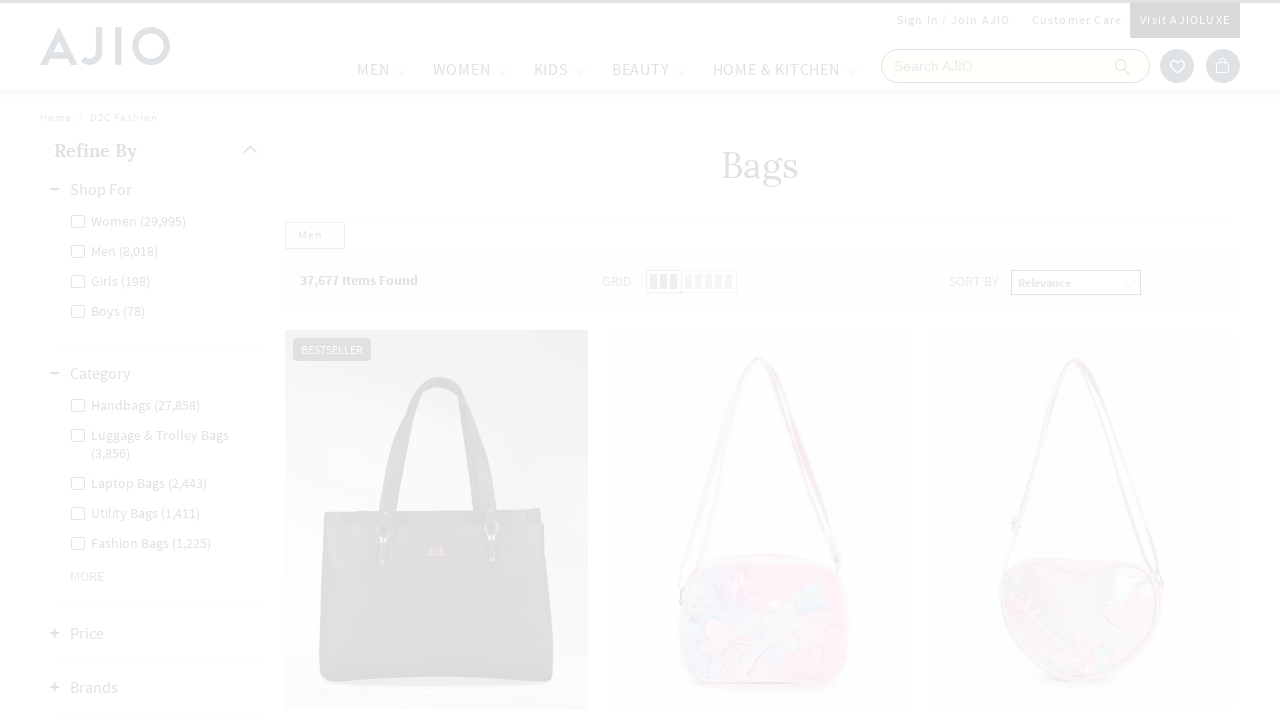

Waited for Gender filter to apply
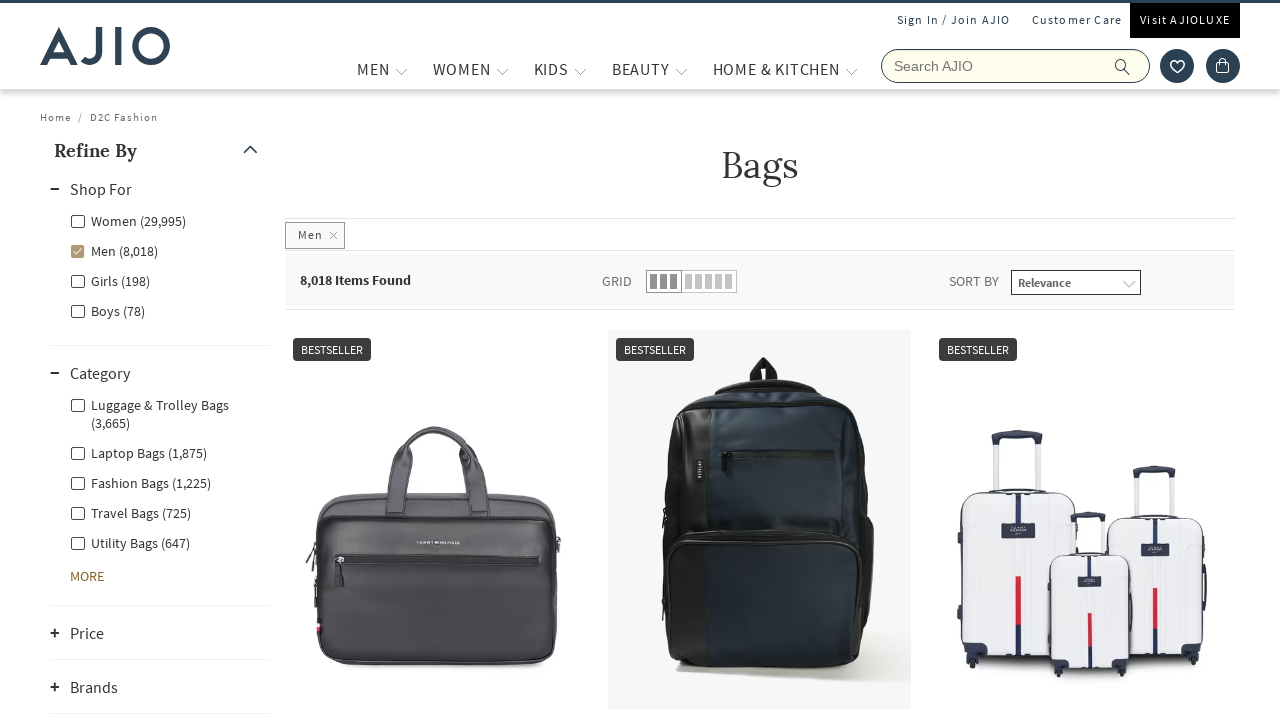

Clicked 'Fashion Bags' filter under Category at (140, 482) on xpath=//label[contains(text(), 'Fashion Bags')]
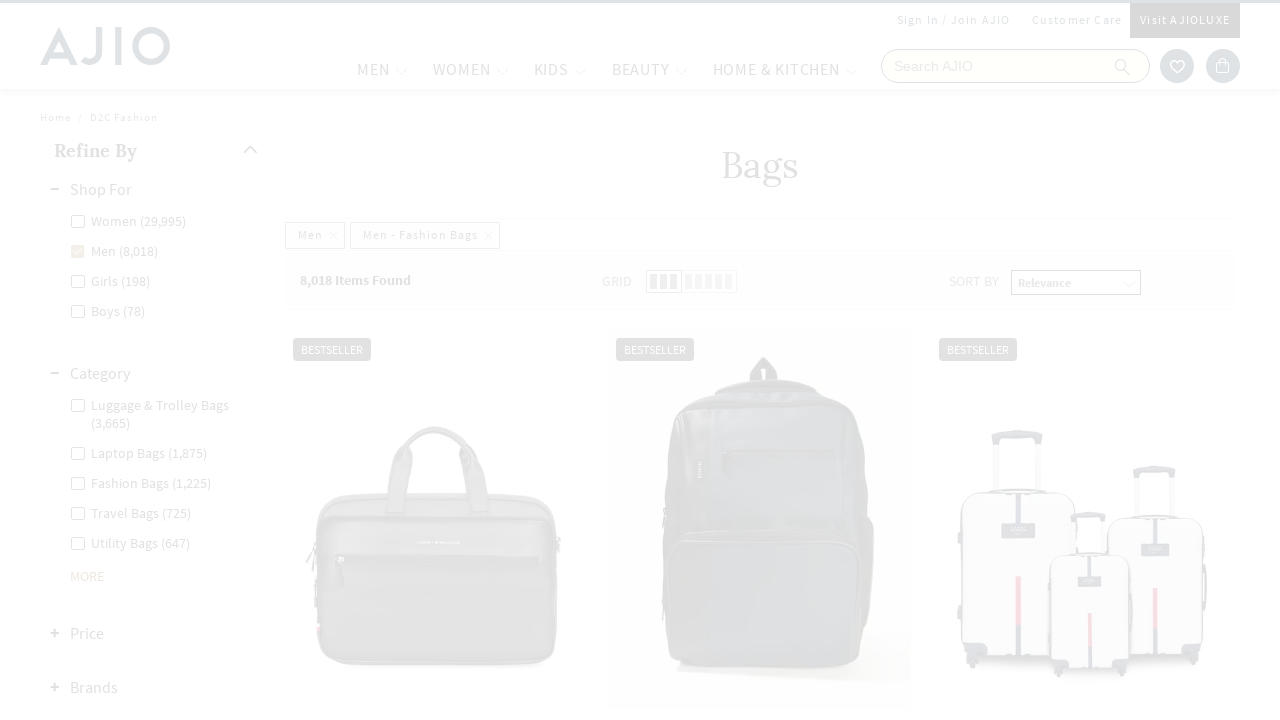

Filtered results length indicator loaded
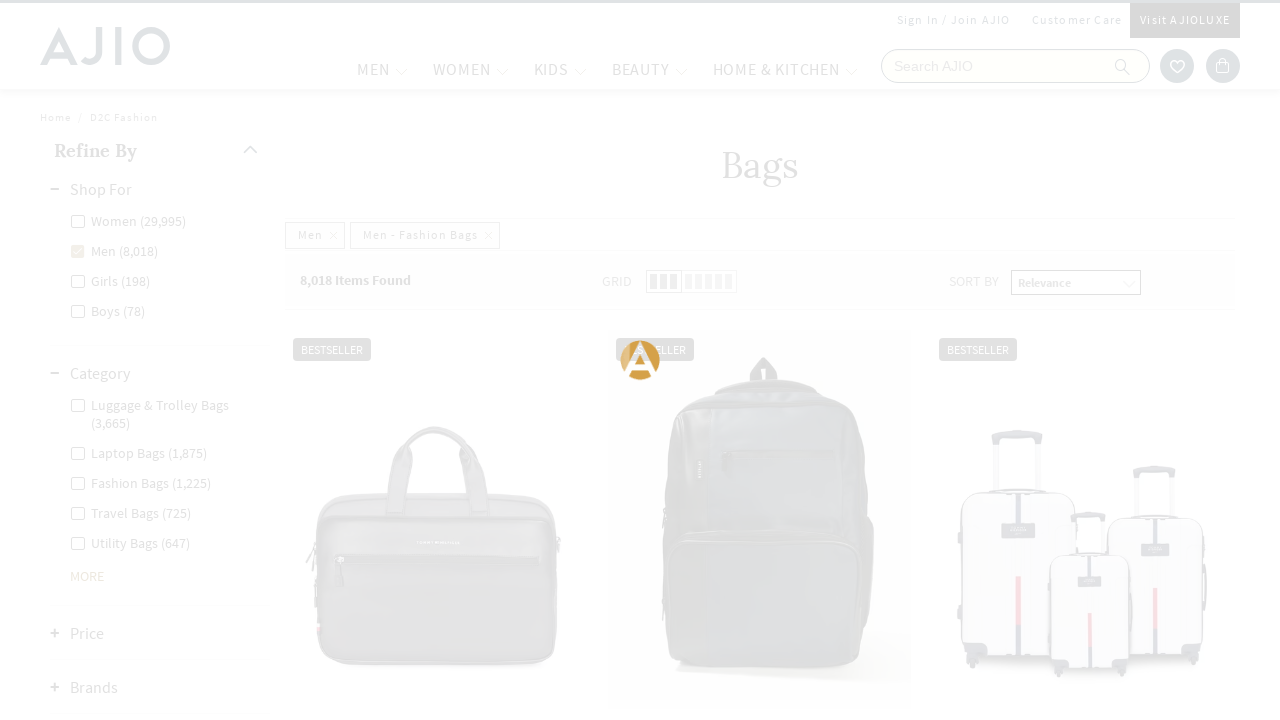

Brand list loaded in filtered results
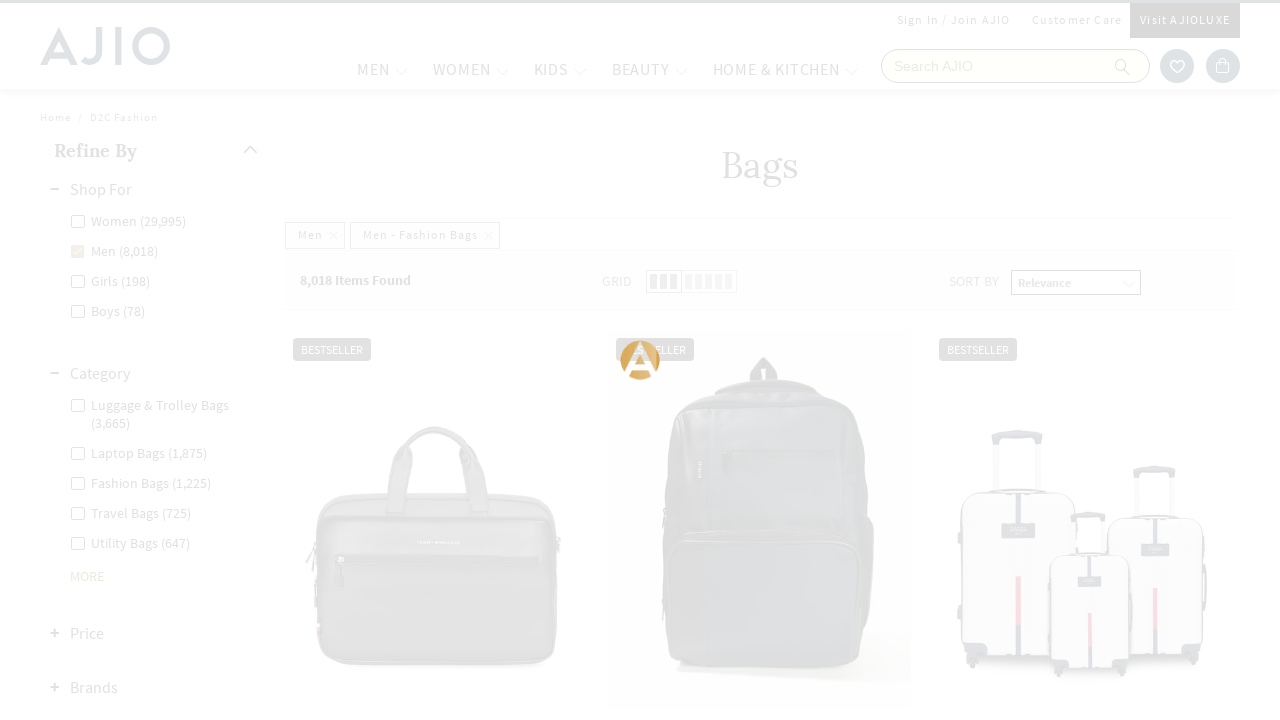

Product names loaded in filtered results
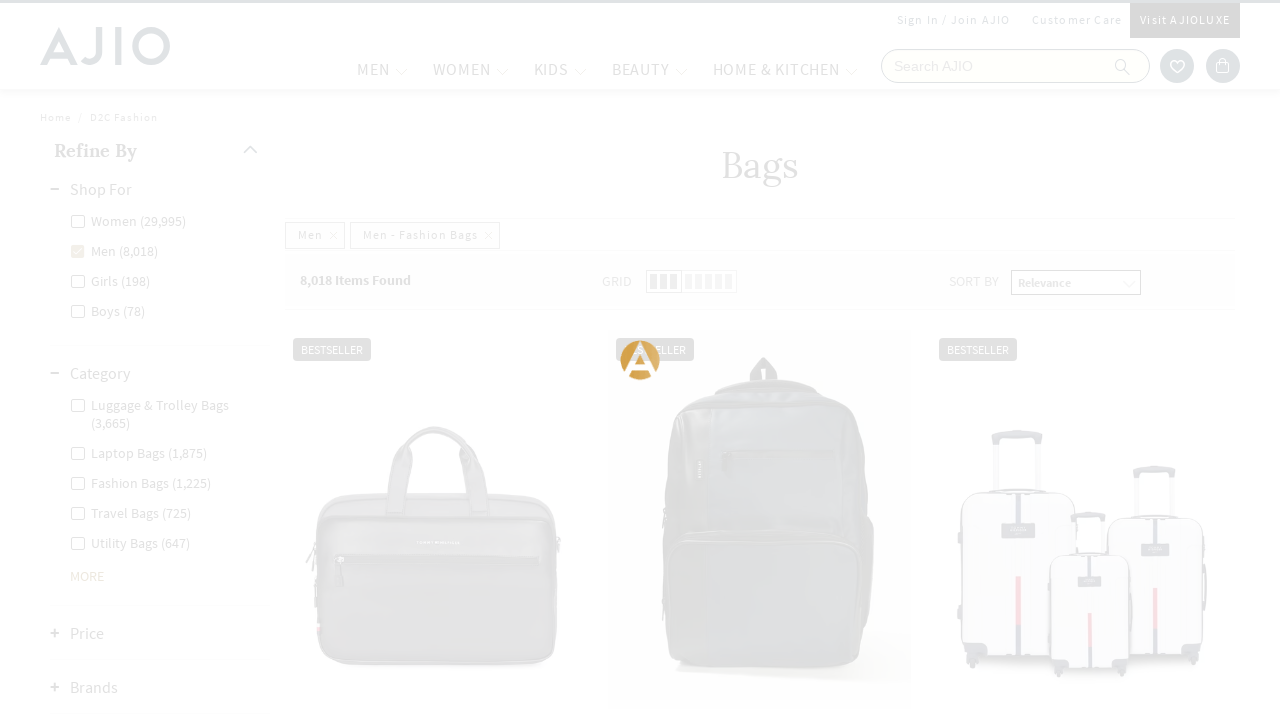

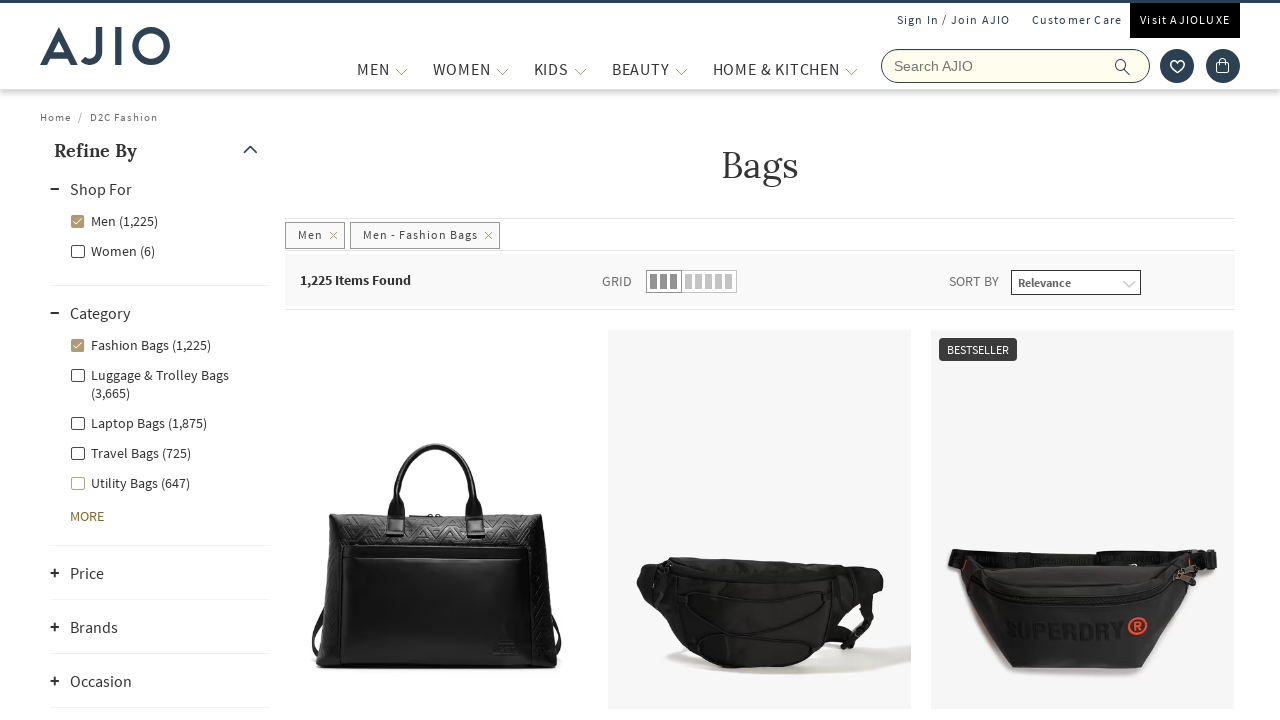